Tests radio button interaction on an HTML forms tutorial page by clicking the "Milk" radio button, then iterating through a radio button group to find and select the "Cheese" option.

Starting URL: http://www.echoecho.com/htmlforms10.htm

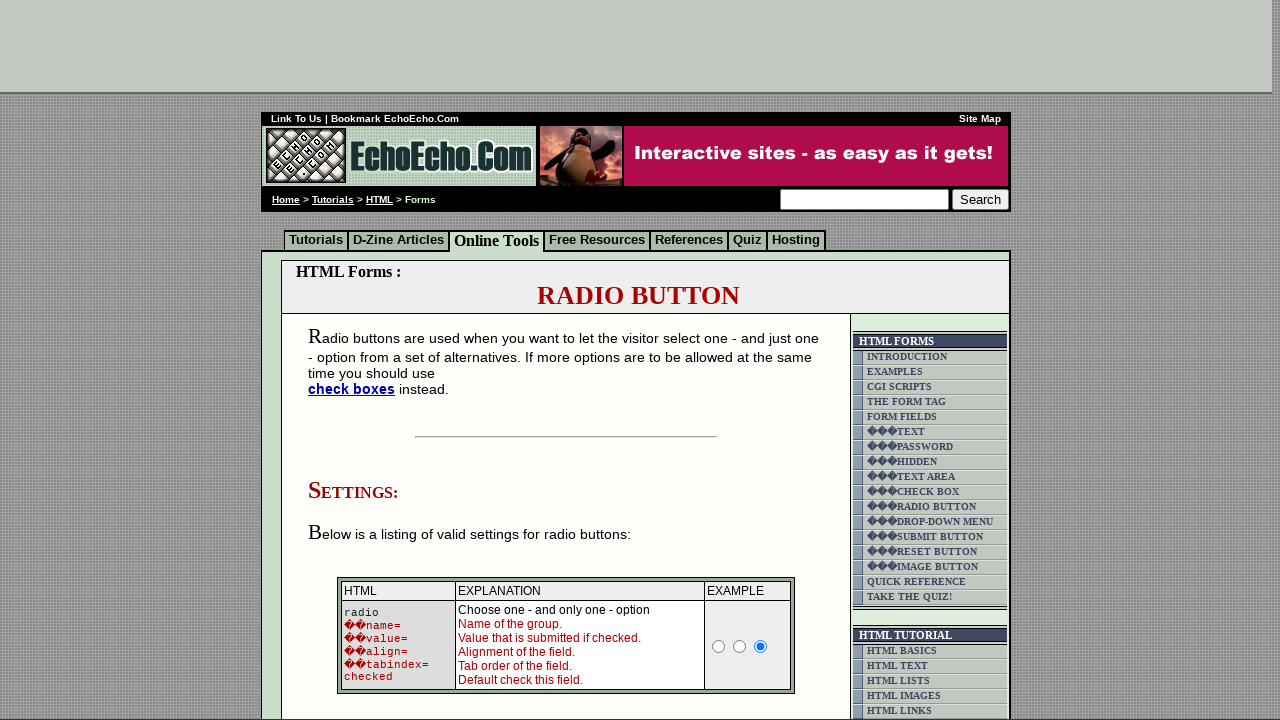

Clicked the 'Milk' radio button at (356, 360) on input[value='Milk']
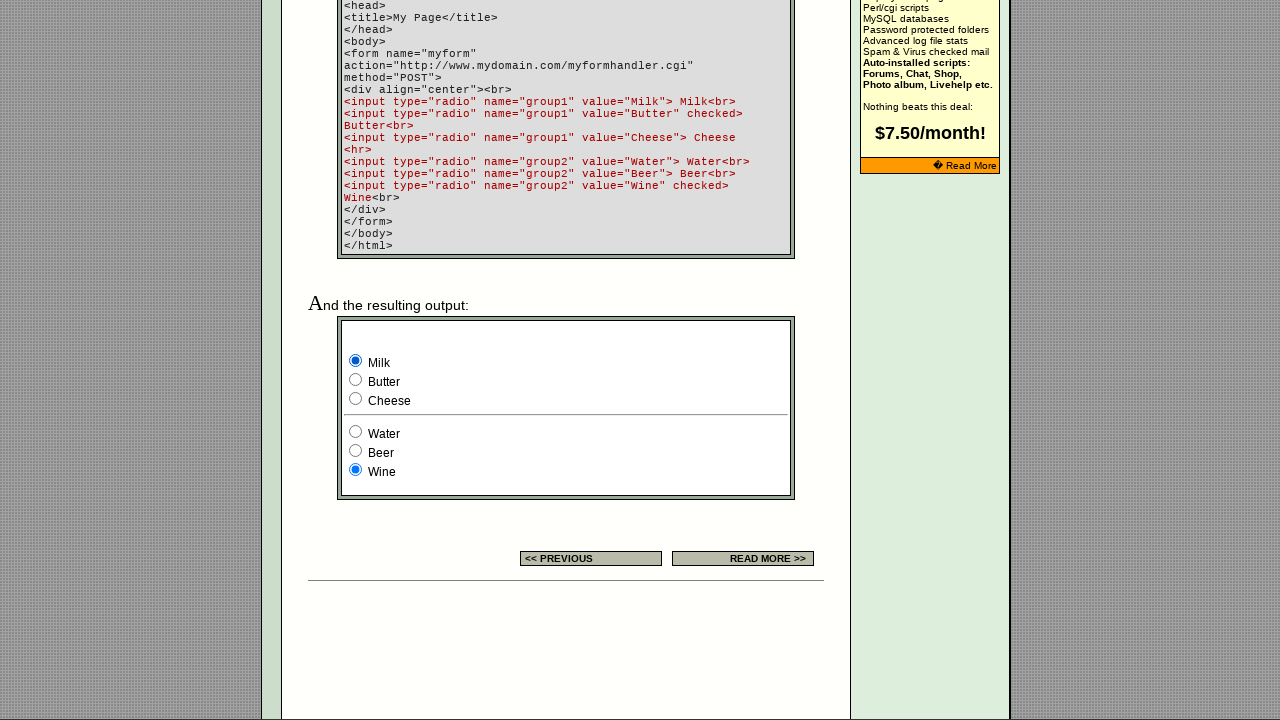

Located all radio buttons in group1
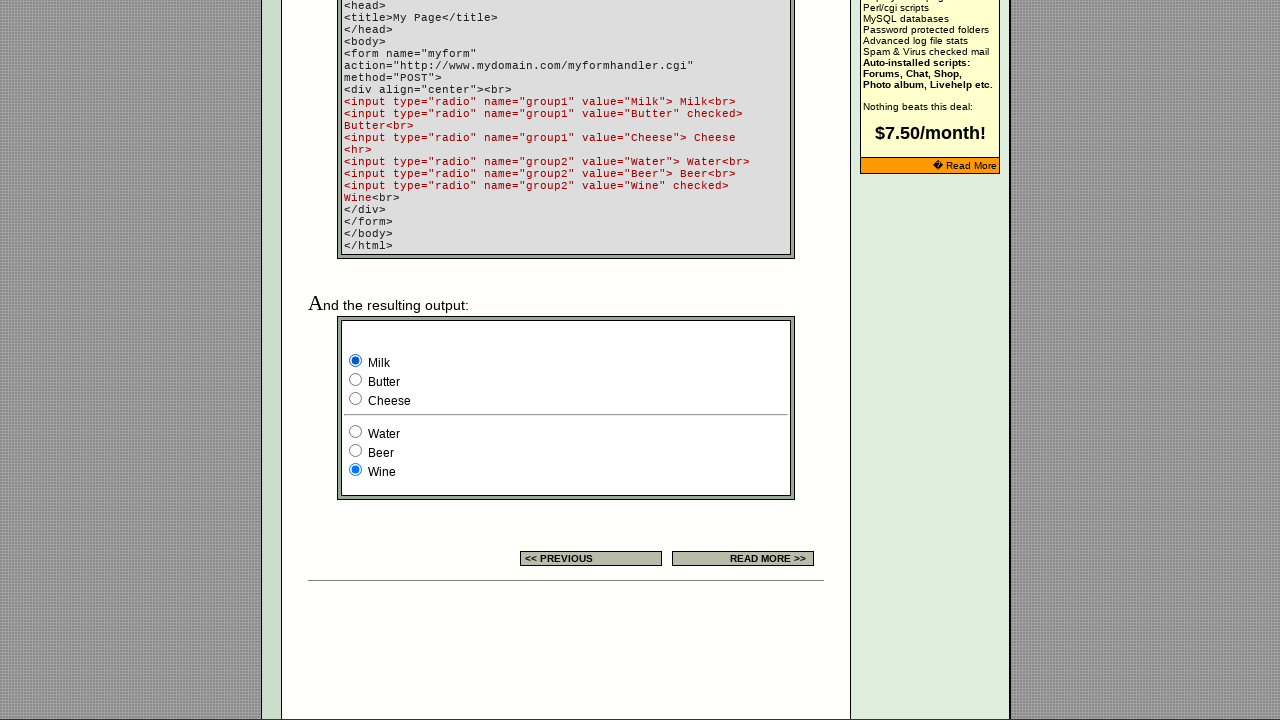

Found 3 radio buttons in the group
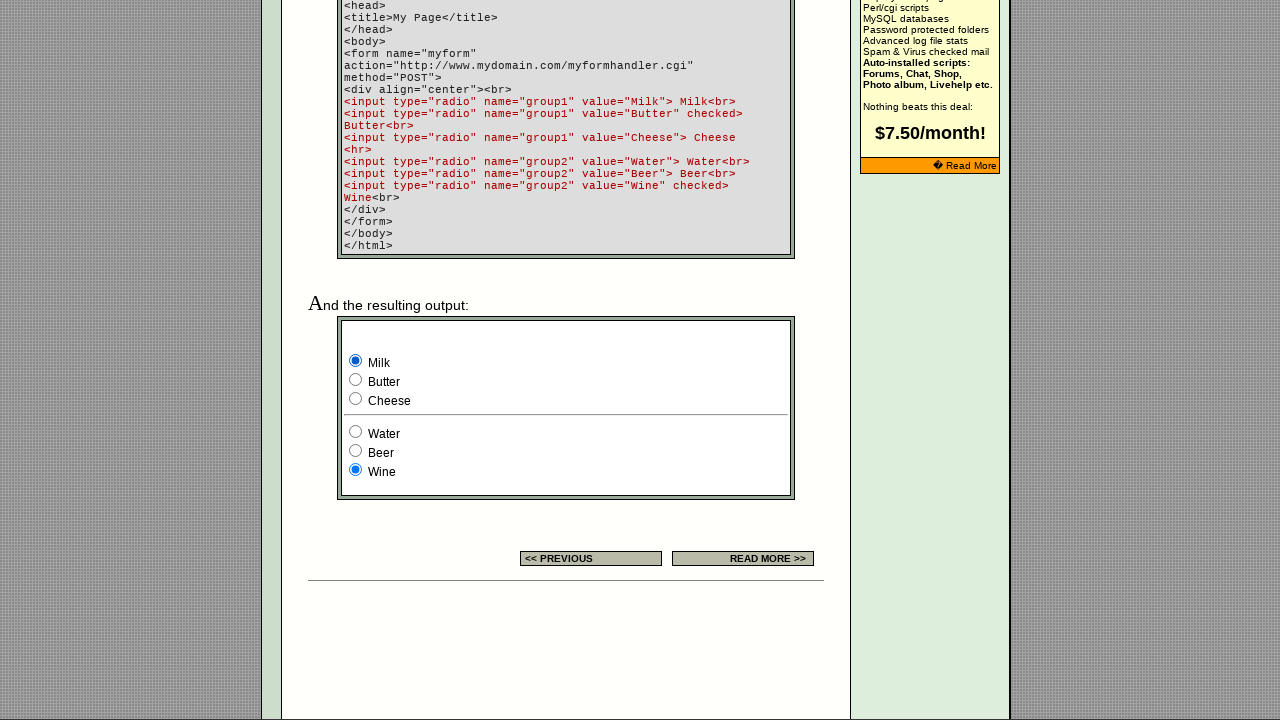

Retrieved value 'Milk' from radio button at index 0
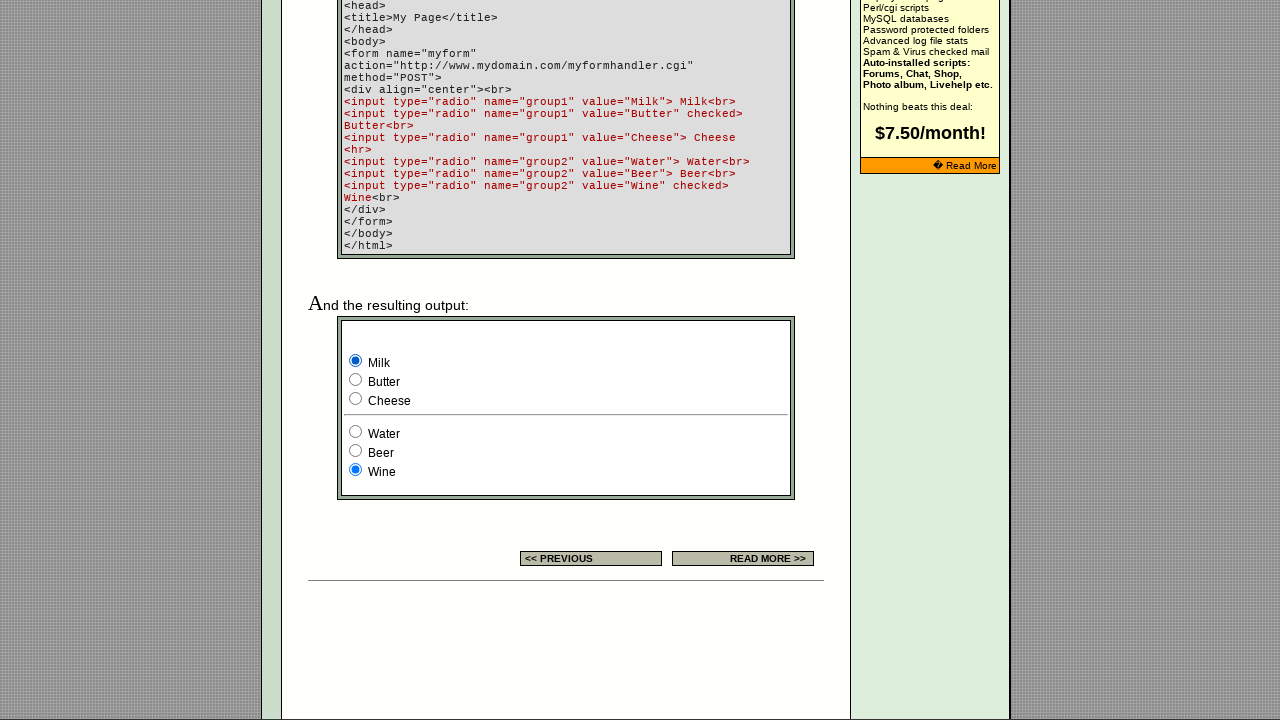

Retrieved value 'Butter' from radio button at index 1
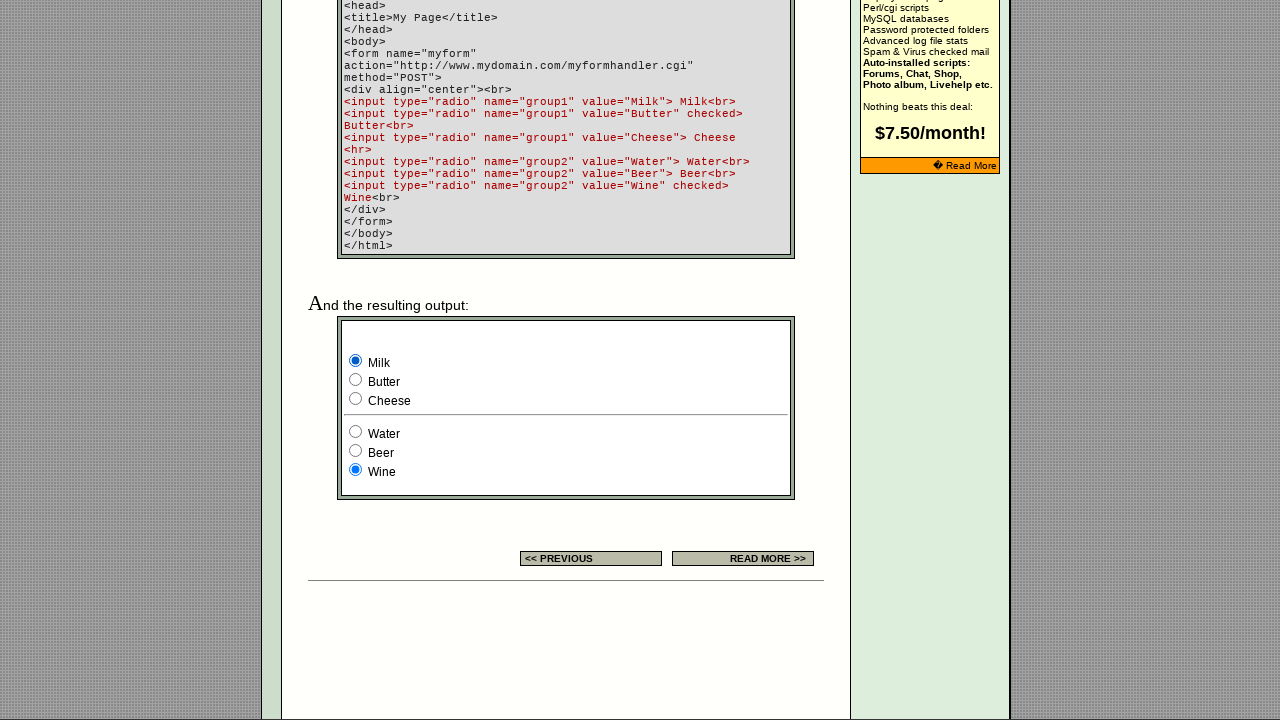

Retrieved value 'Cheese' from radio button at index 2
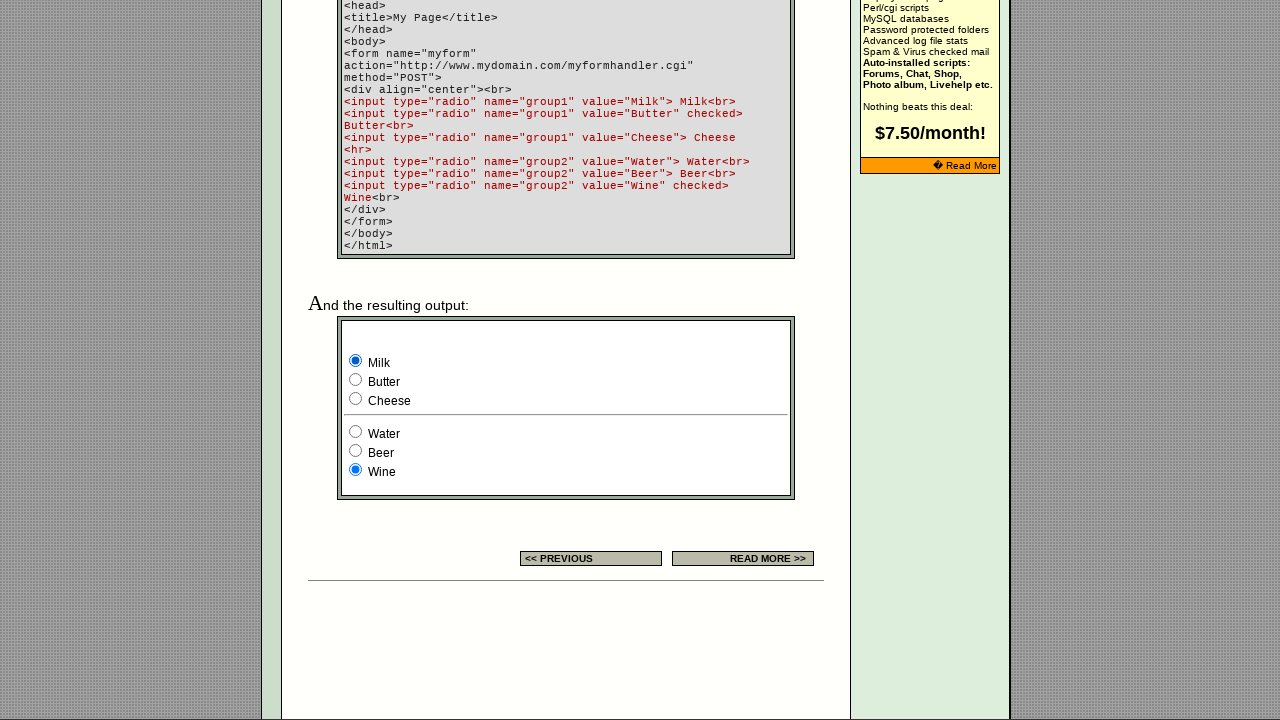

Clicked the 'Cheese' radio button at (356, 398) on input[name='group1'] >> nth=2
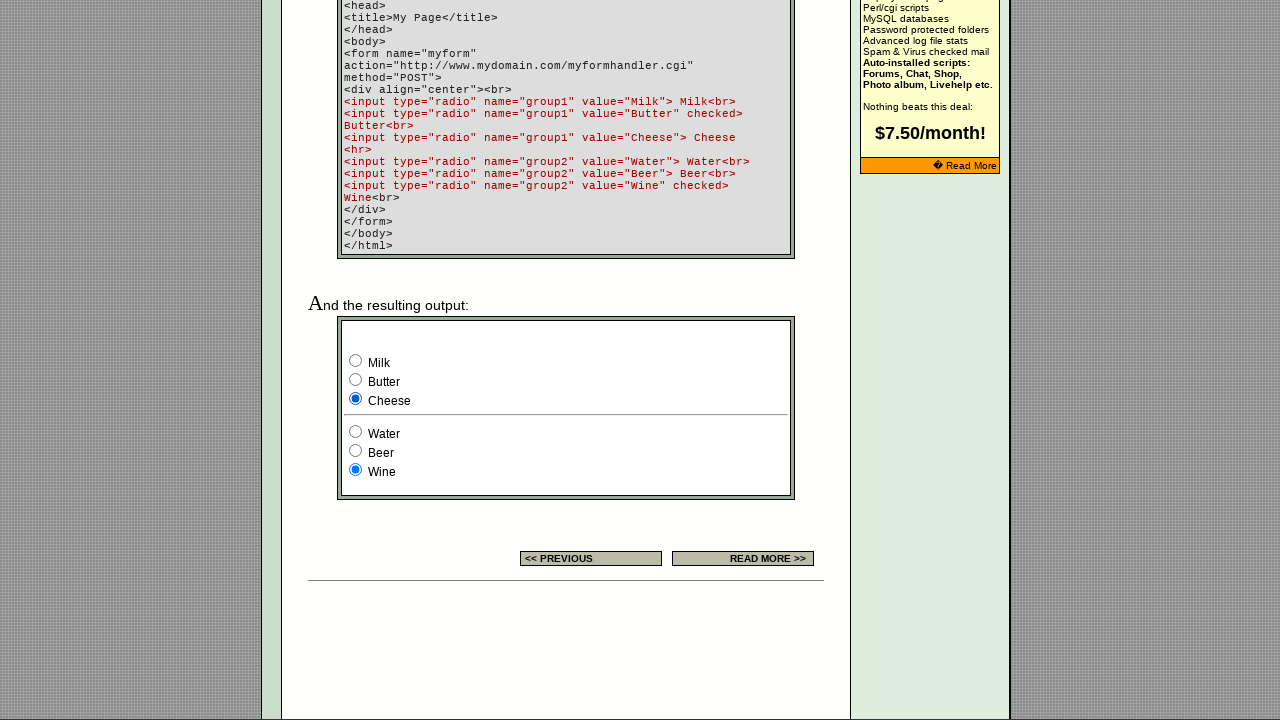

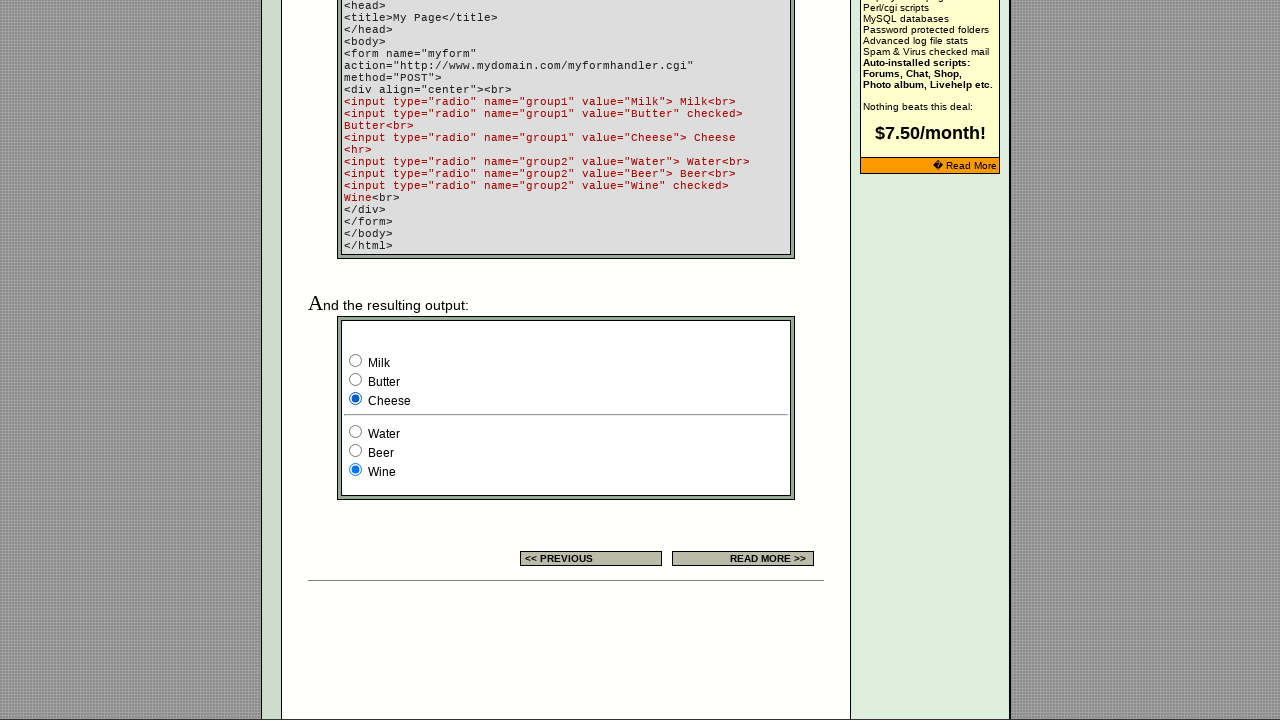